Tests jQuery UI selectable functionality by selecting multiple items with Ctrl+click

Starting URL: https://jqueryui.com/selectable/

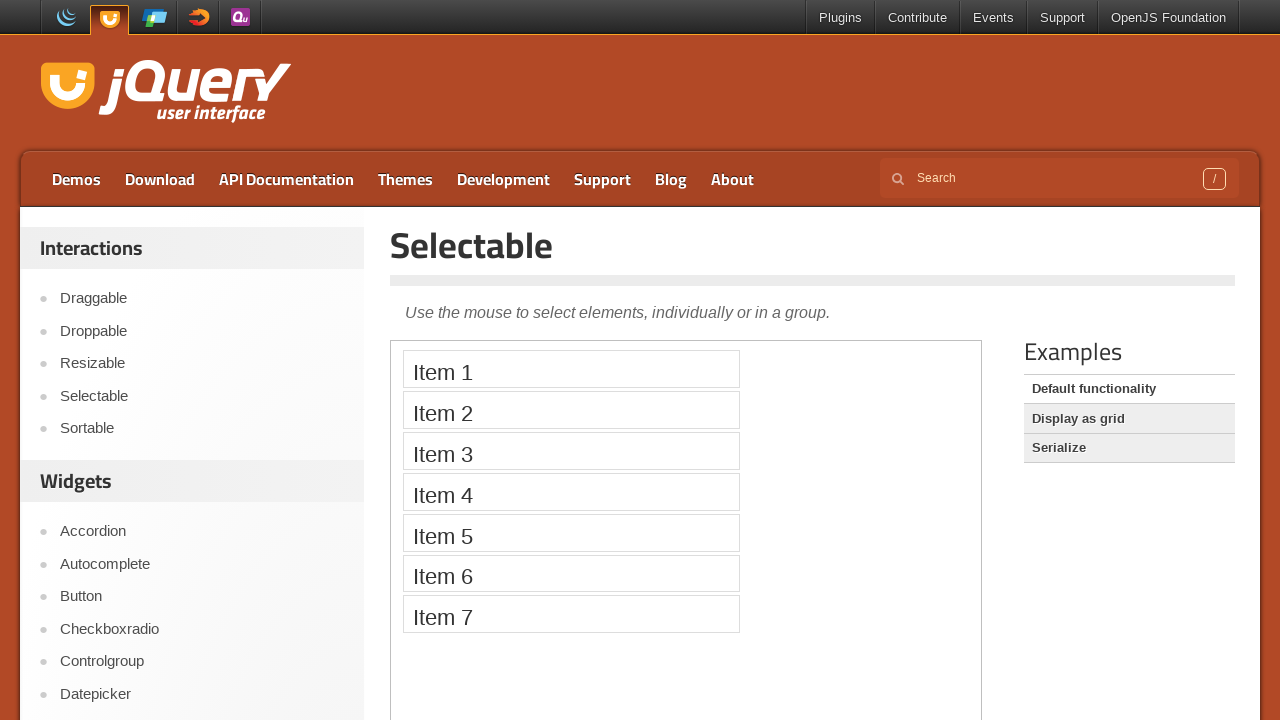

Located iframe containing the selectable list
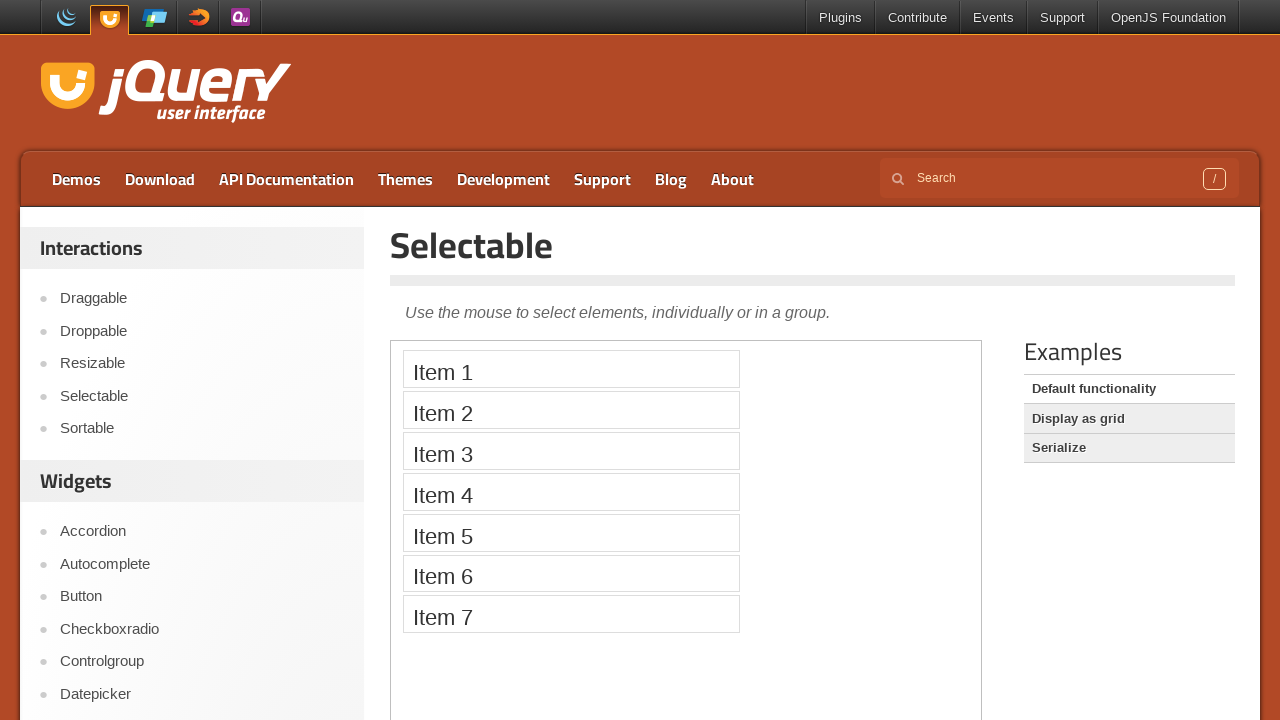

Pressed Control key down to enable multi-select mode
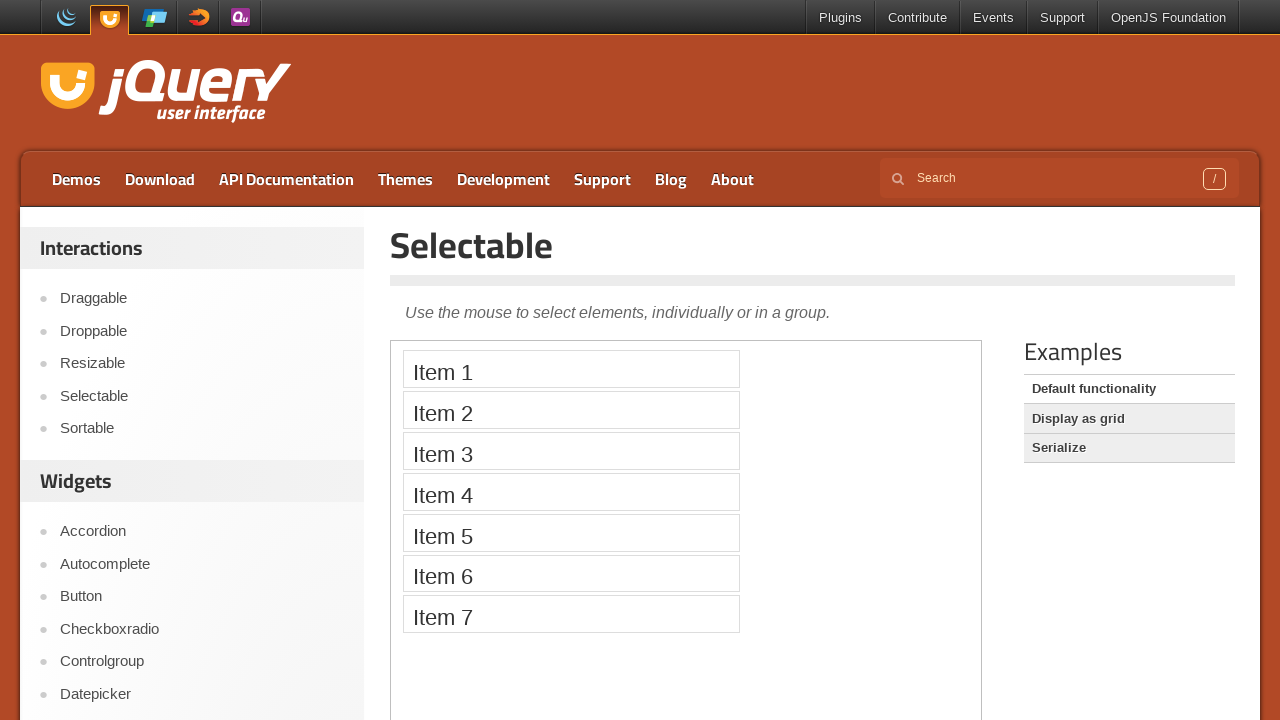

Clicked first item in selectable list while holding Control at (571, 369) on iframe >> nth=0 >> internal:control=enter-frame >> #selectable li >> nth=0
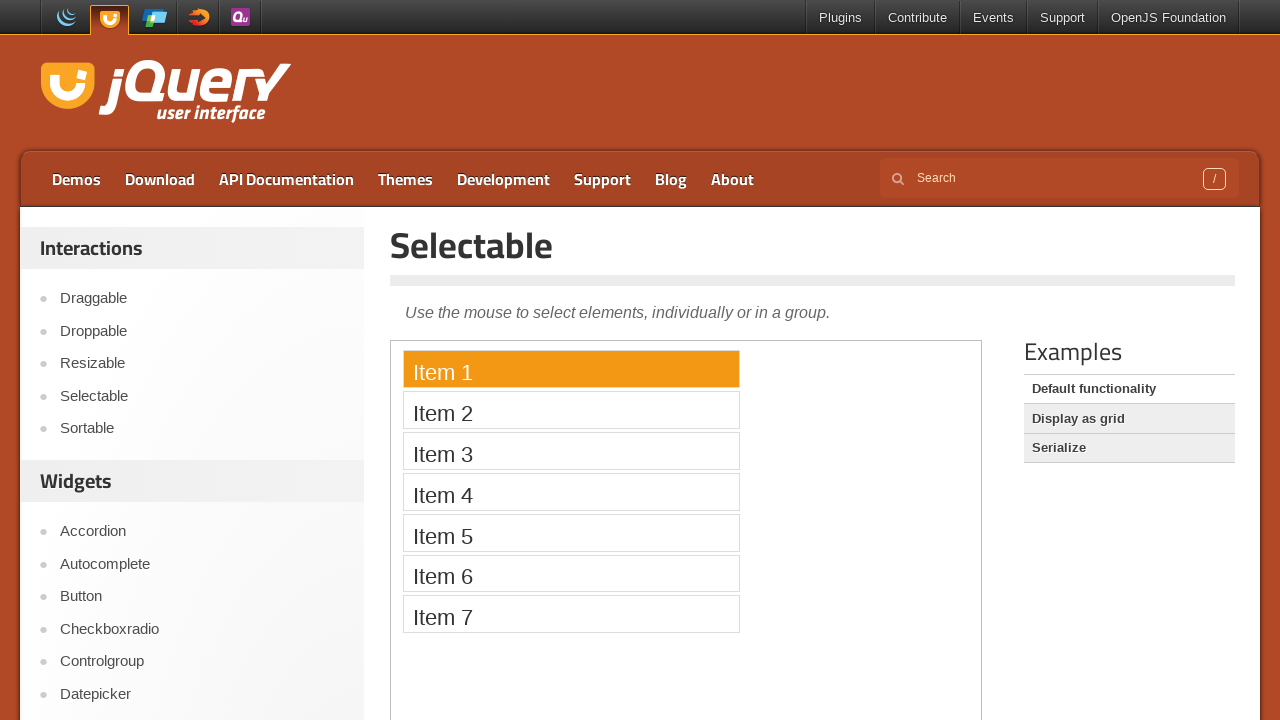

Ctrl+clicked third item in selectable list at (571, 451) on iframe >> nth=0 >> internal:control=enter-frame >> #selectable li >> nth=2
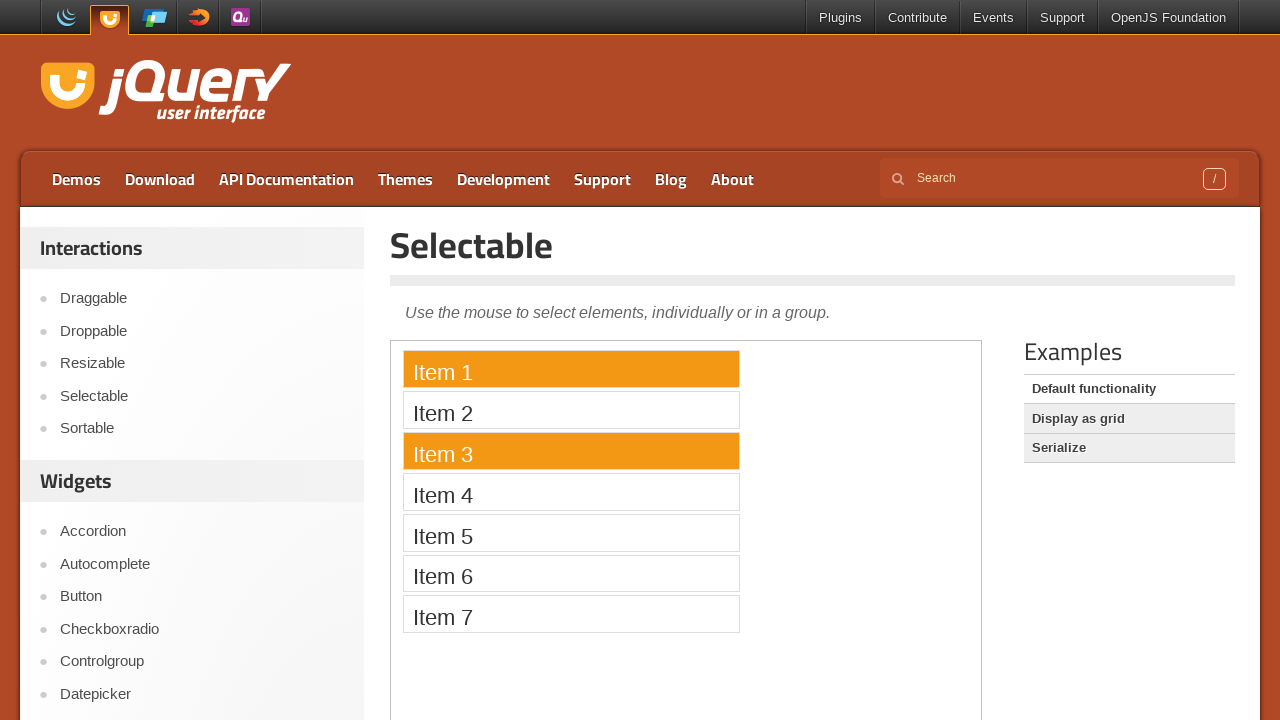

Ctrl+clicked fifth item in selectable list at (571, 532) on iframe >> nth=0 >> internal:control=enter-frame >> #selectable li >> nth=4
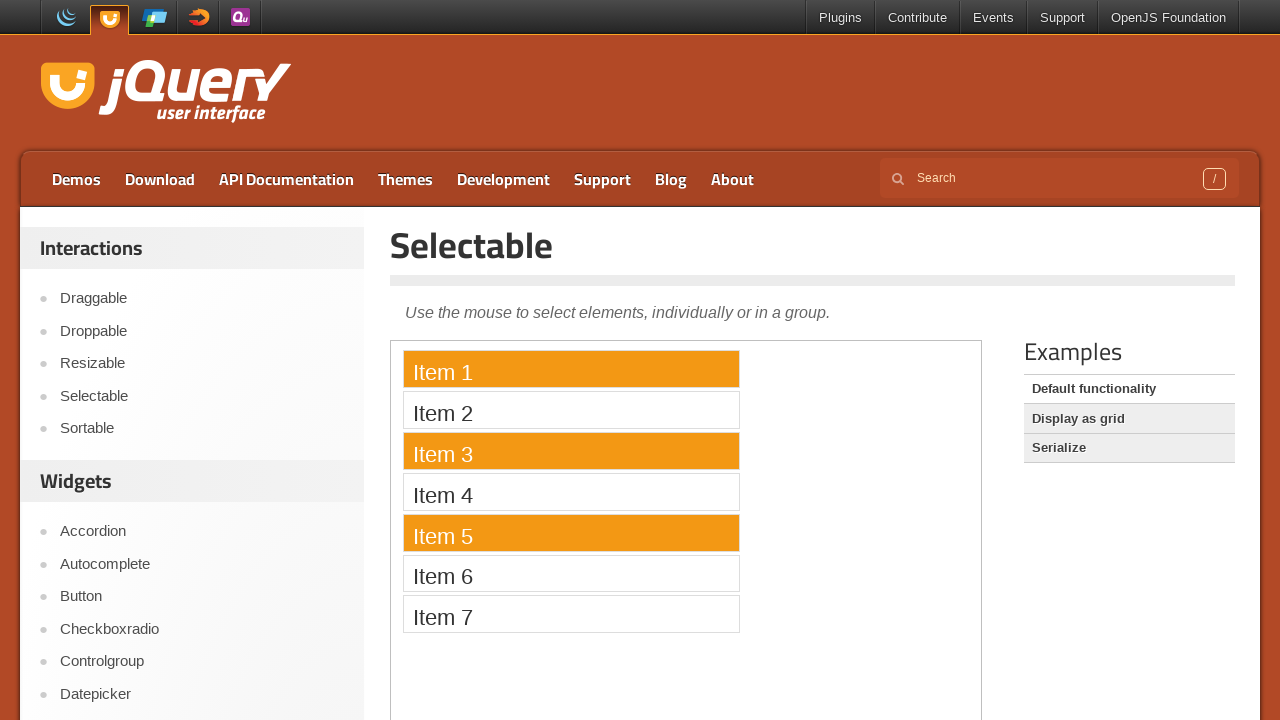

Released Control key to end multi-select mode
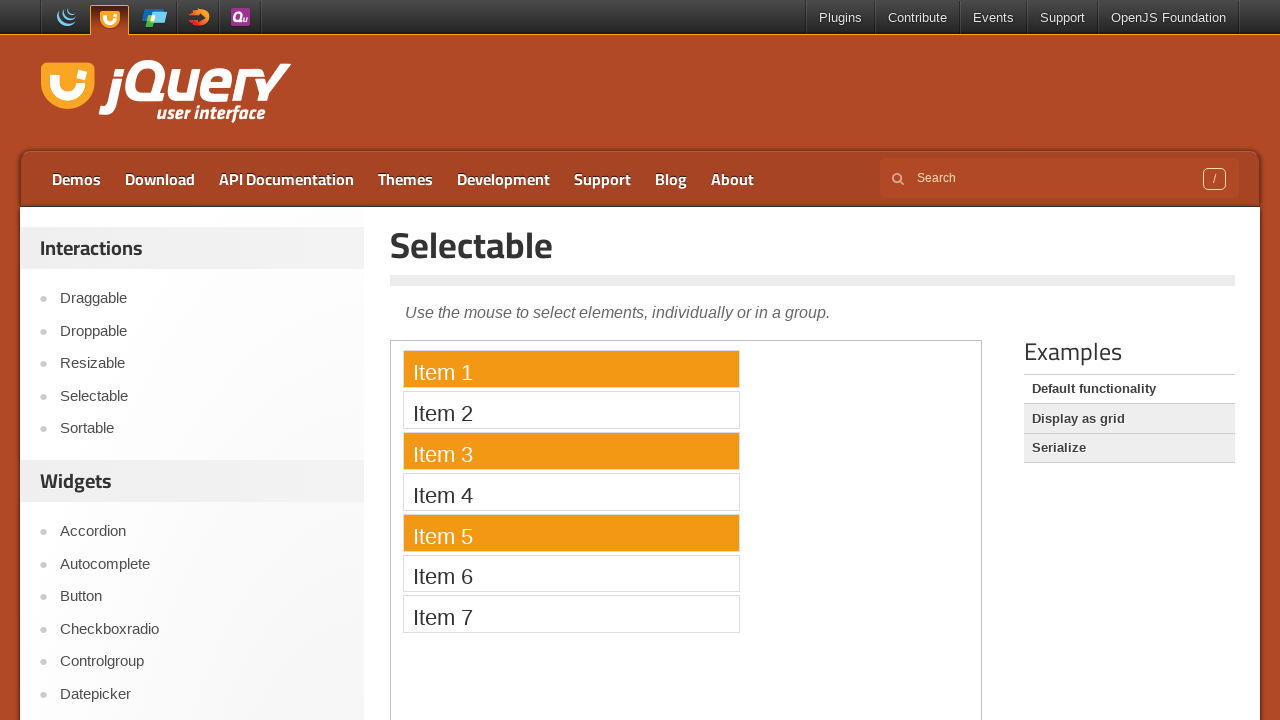

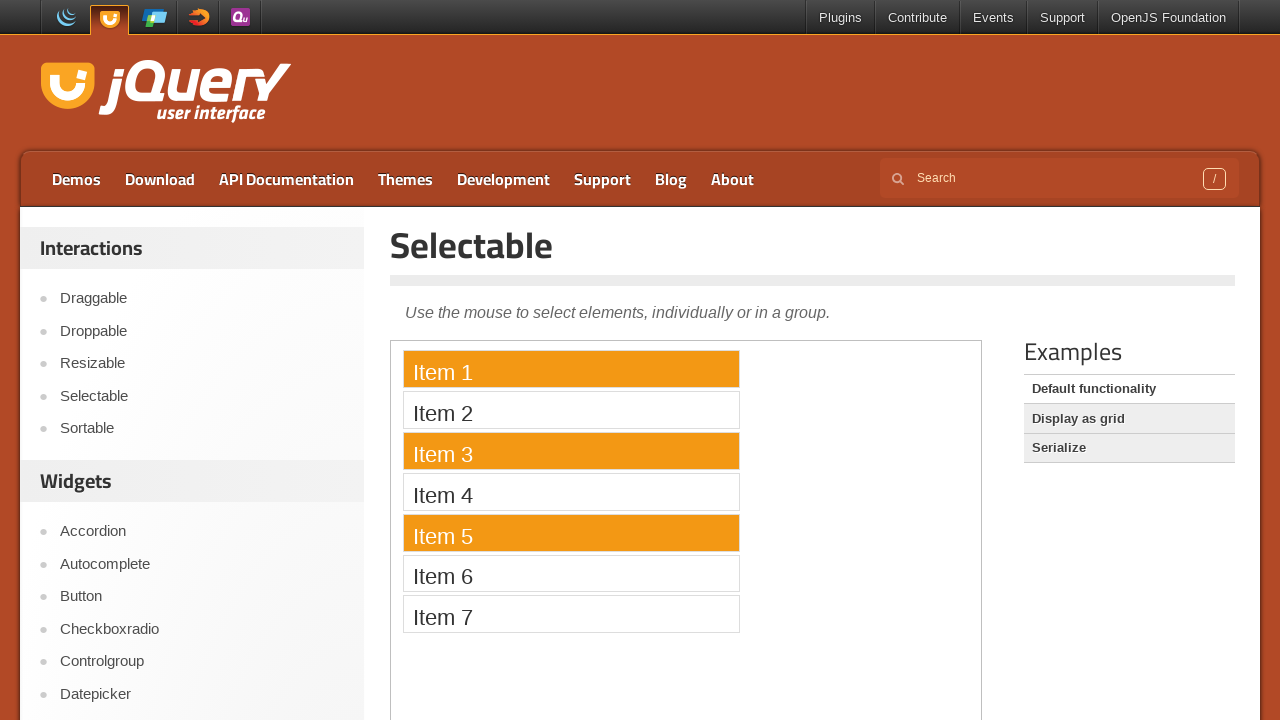